Tests tooltip functionality by hovering over an element and verifying the tooltip appears

Starting URL: https://demoqa.com/tool-tips

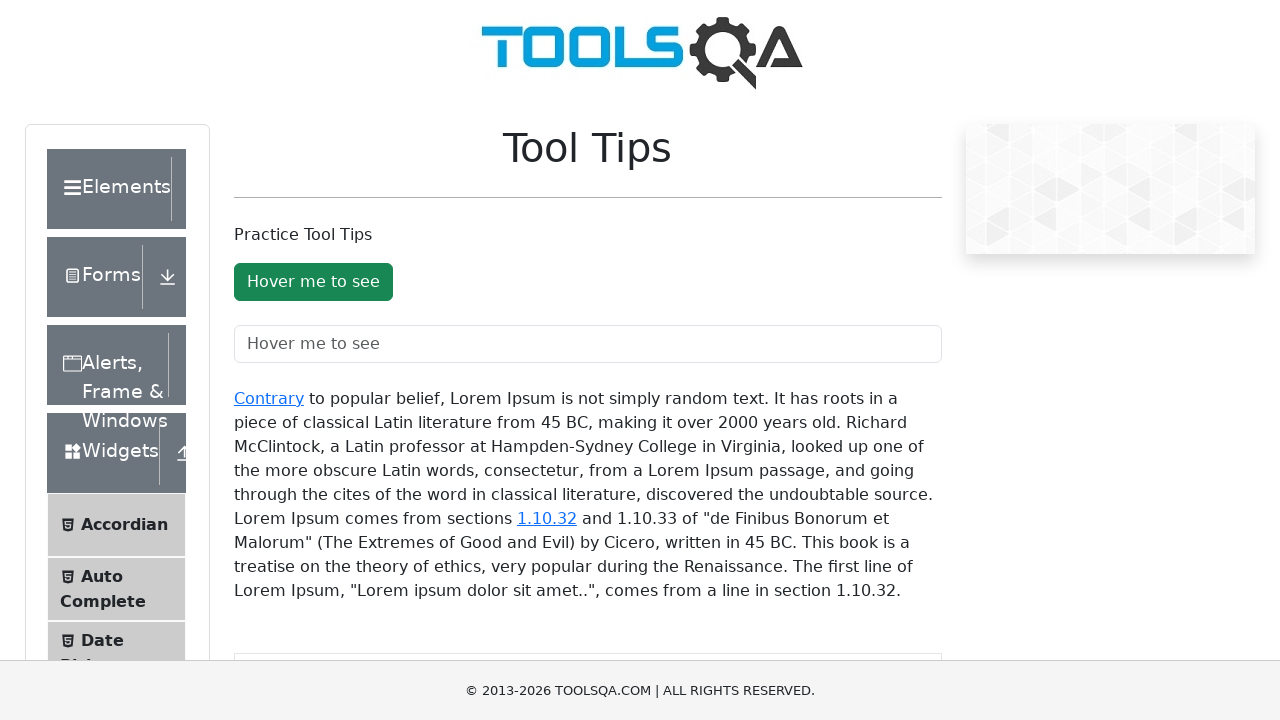

Waited for tooltip button element to load
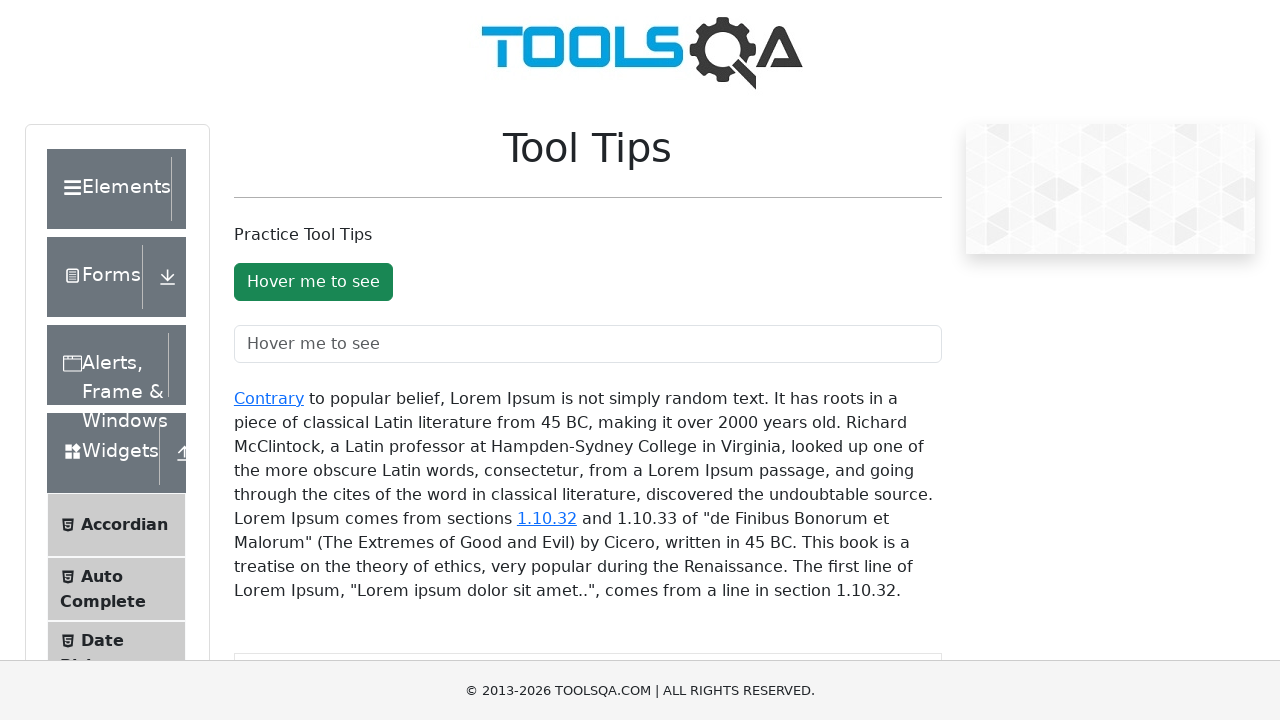

Hovered over tooltip button to trigger tooltip display
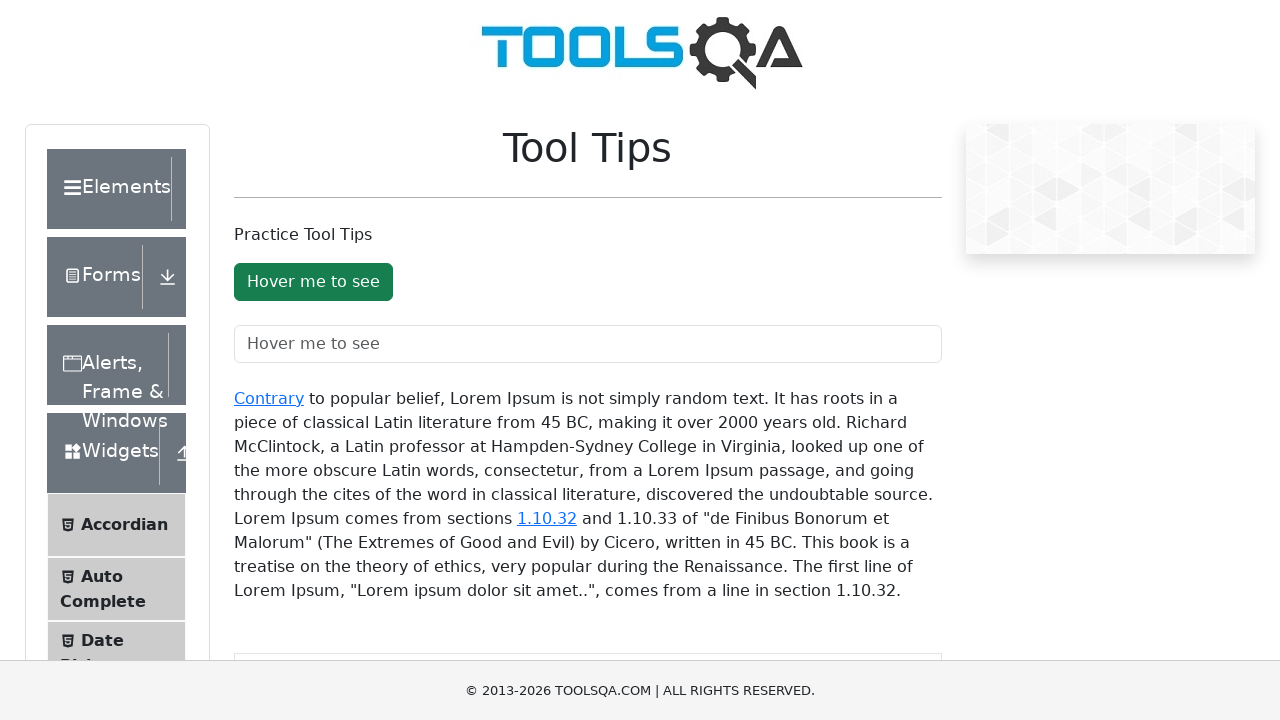

Waited 500ms for tooltip to fully appear
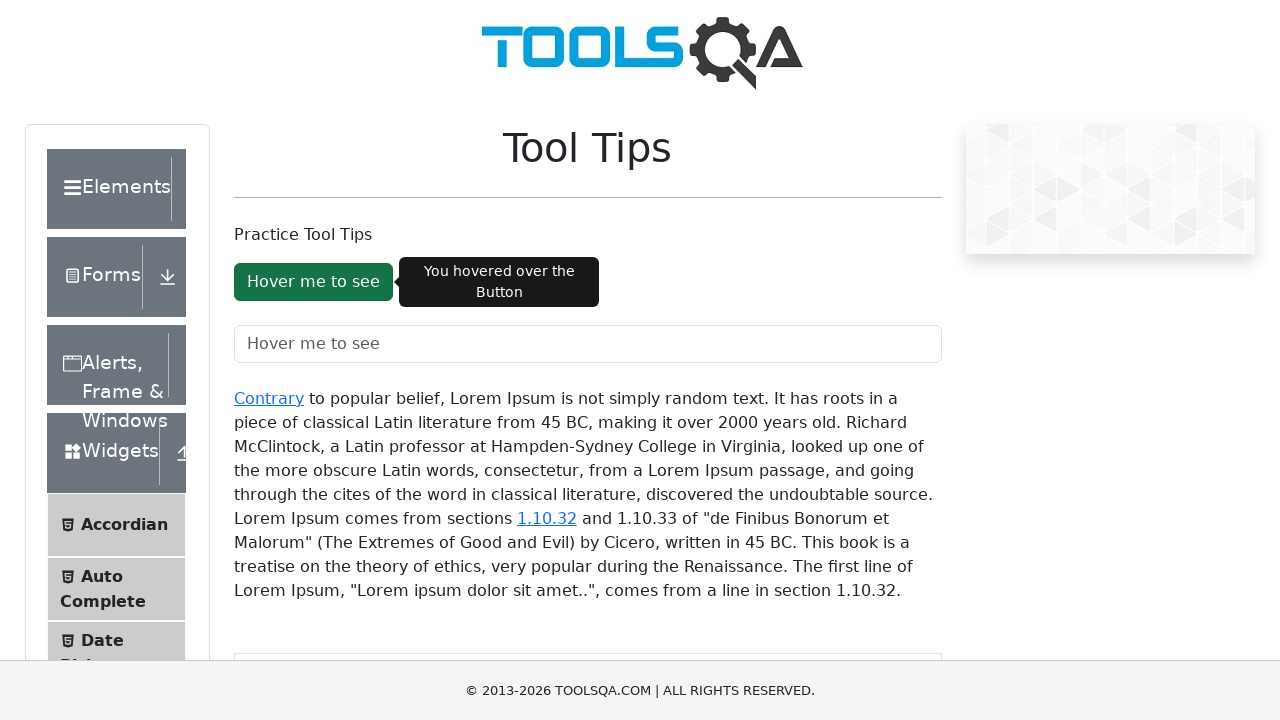

Verified tooltip aria-describedby attribute equals 'buttonToolTip'
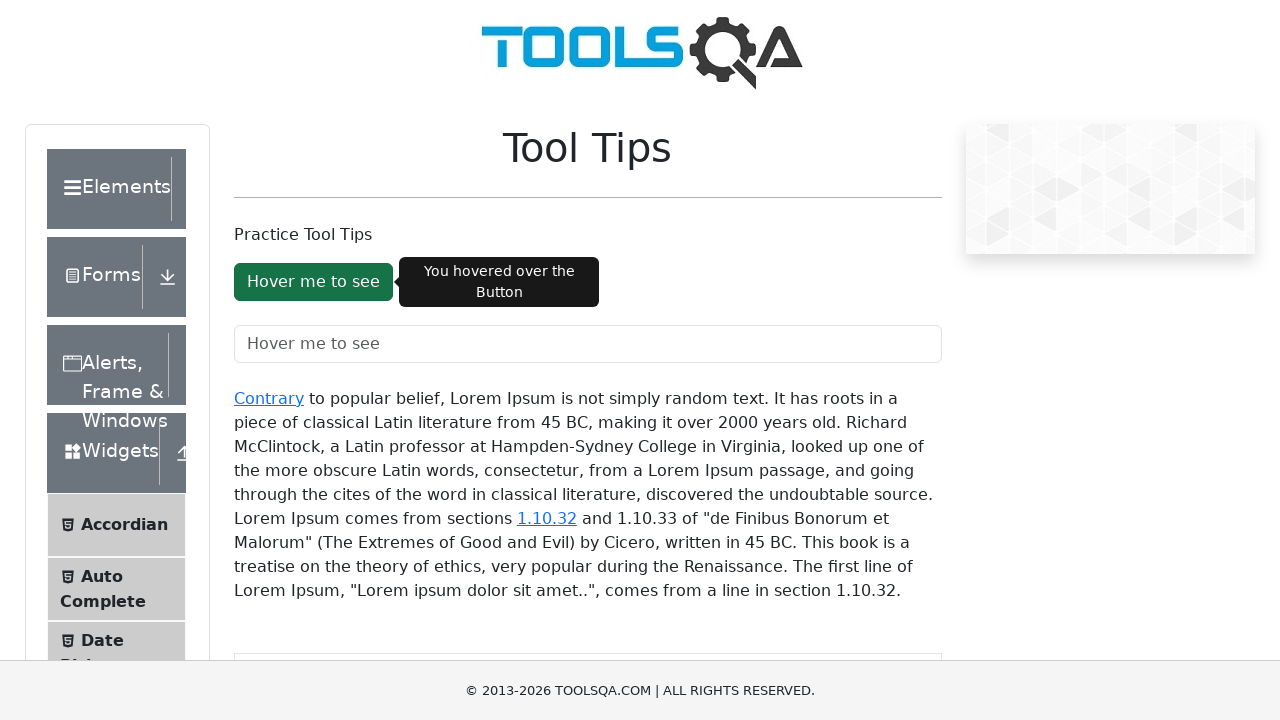

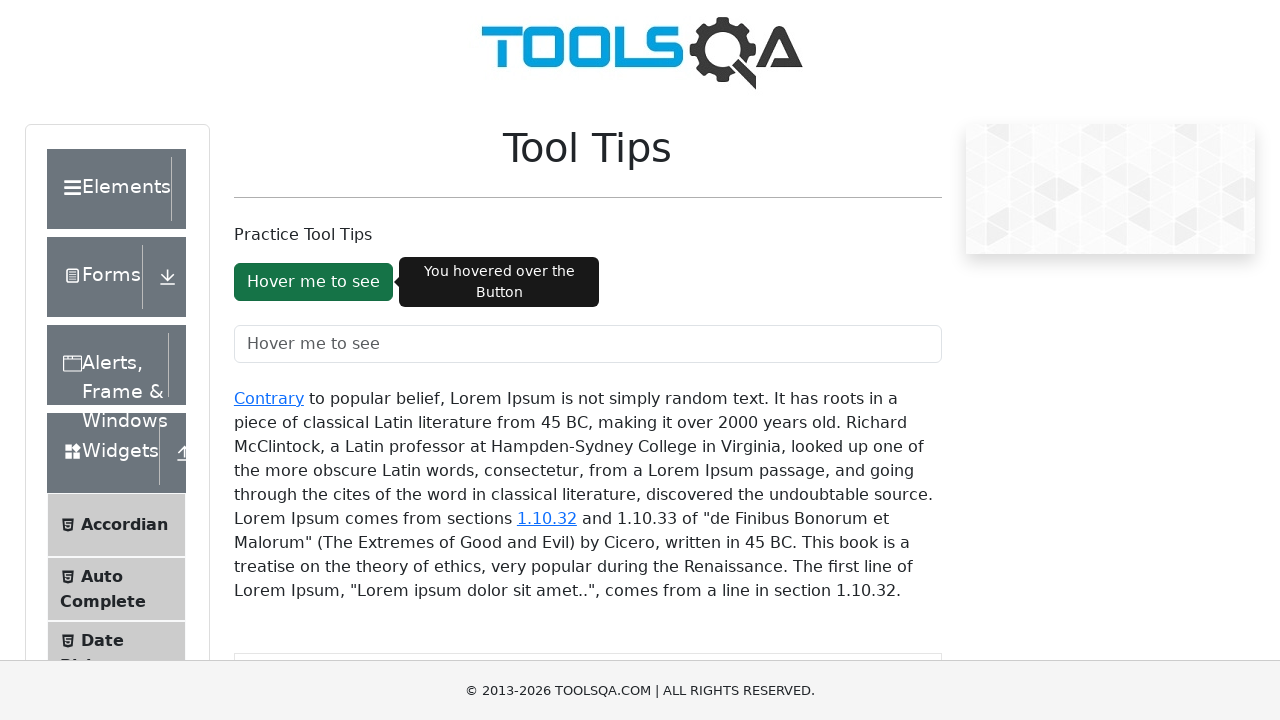